Tests filling out a contact form by entering name, email, and phone number into their respective text fields on the Qxf2 Selenium tutorial page

Starting URL: http://qxf2.com/selenium-tutorial-main

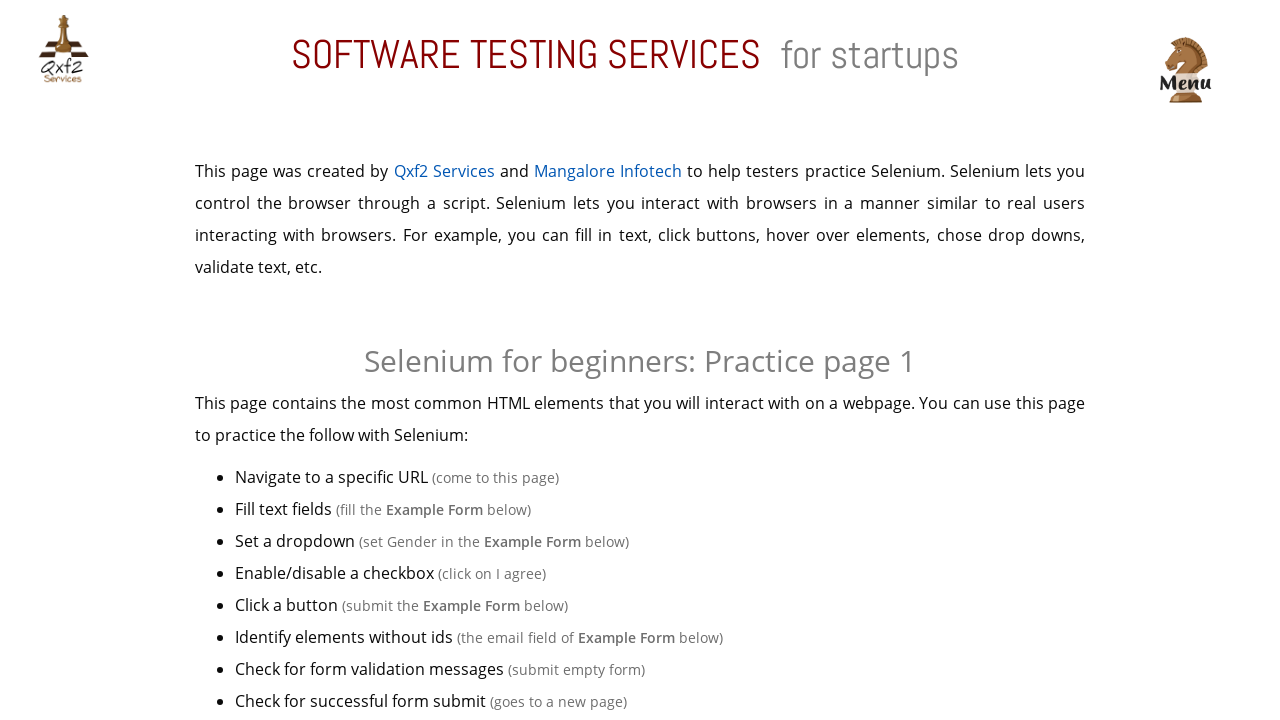

Filled name field with 'Sarah Johnson' on input#name
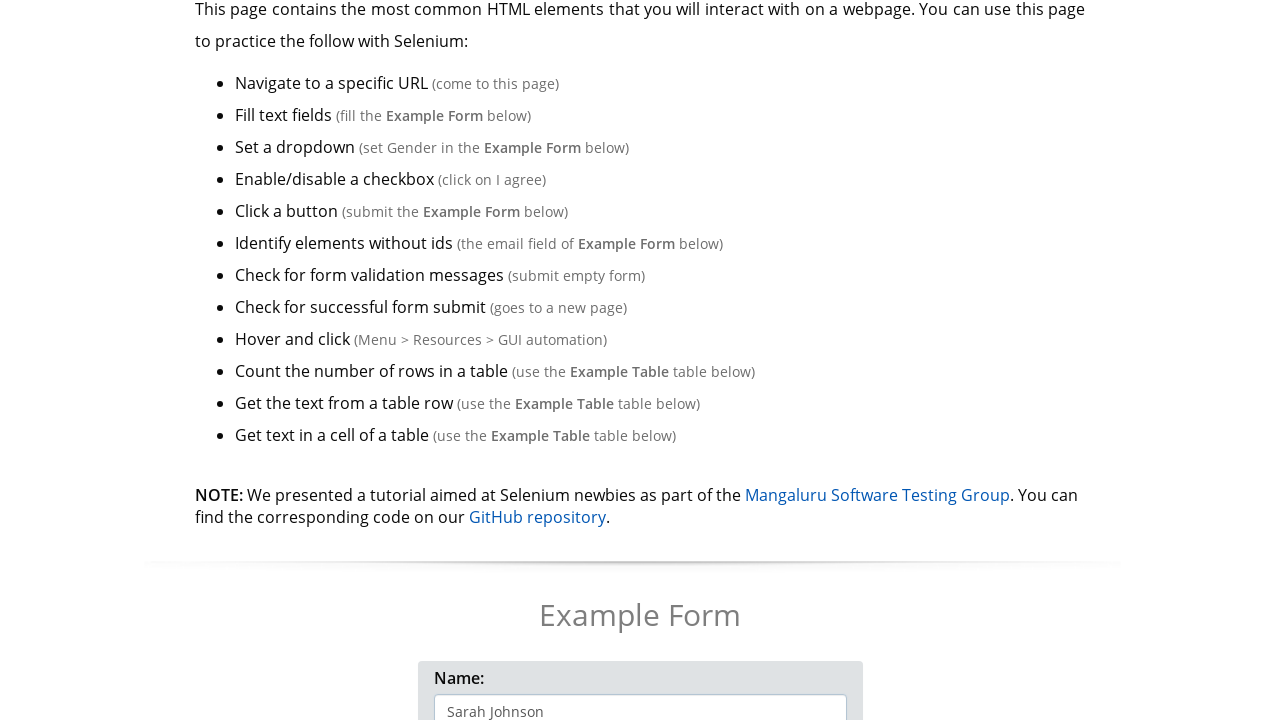

Filled email field with 'sarah.johnson@example.com' on input[name='email']
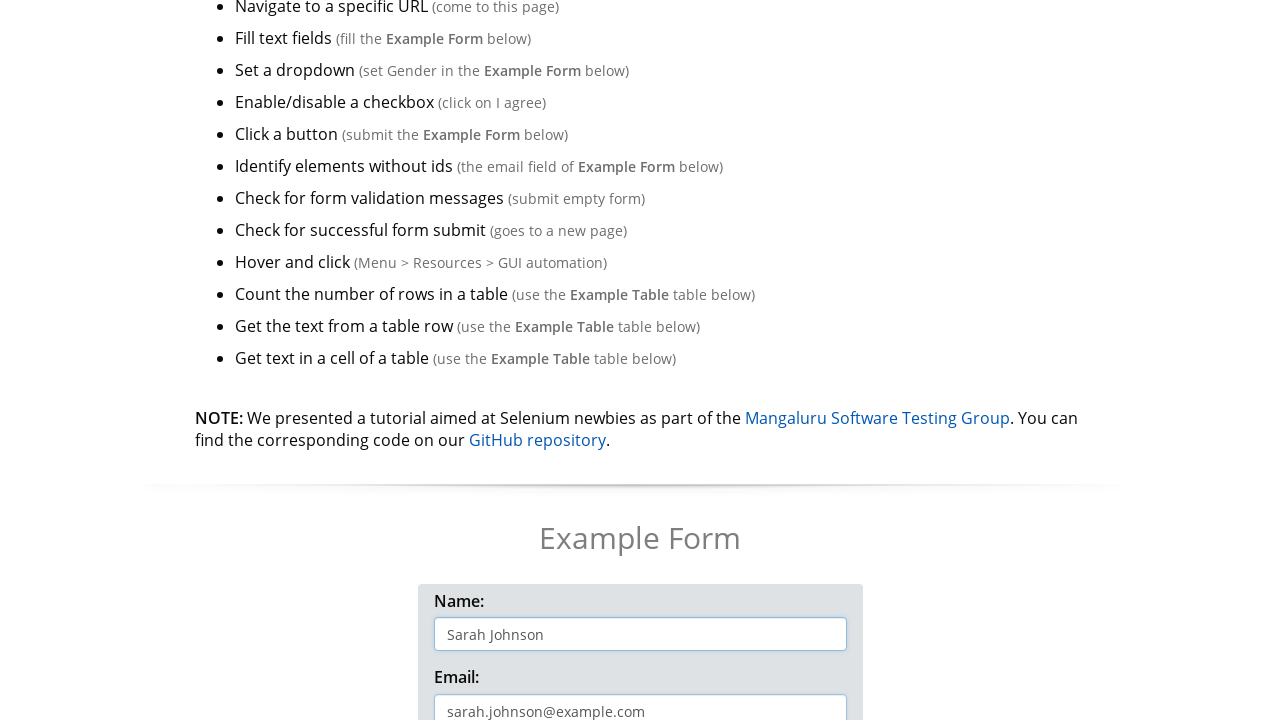

Filled phone number field with '5551234567' on input#phone
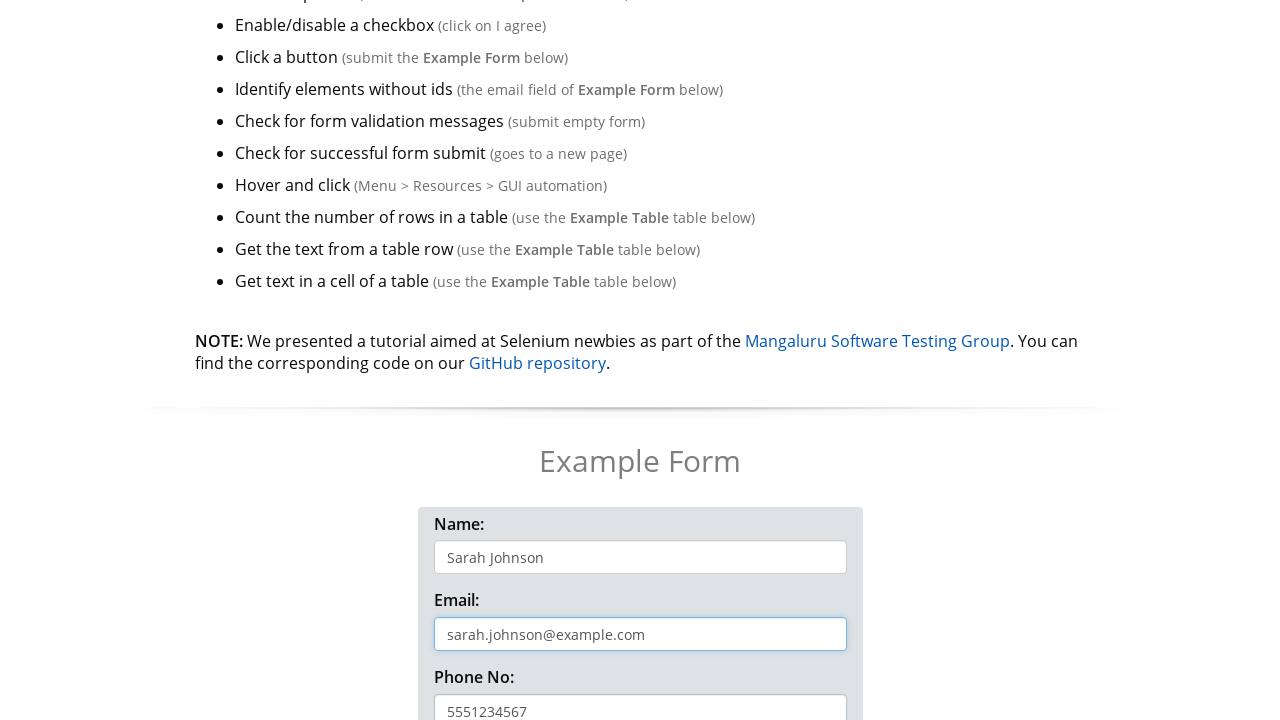

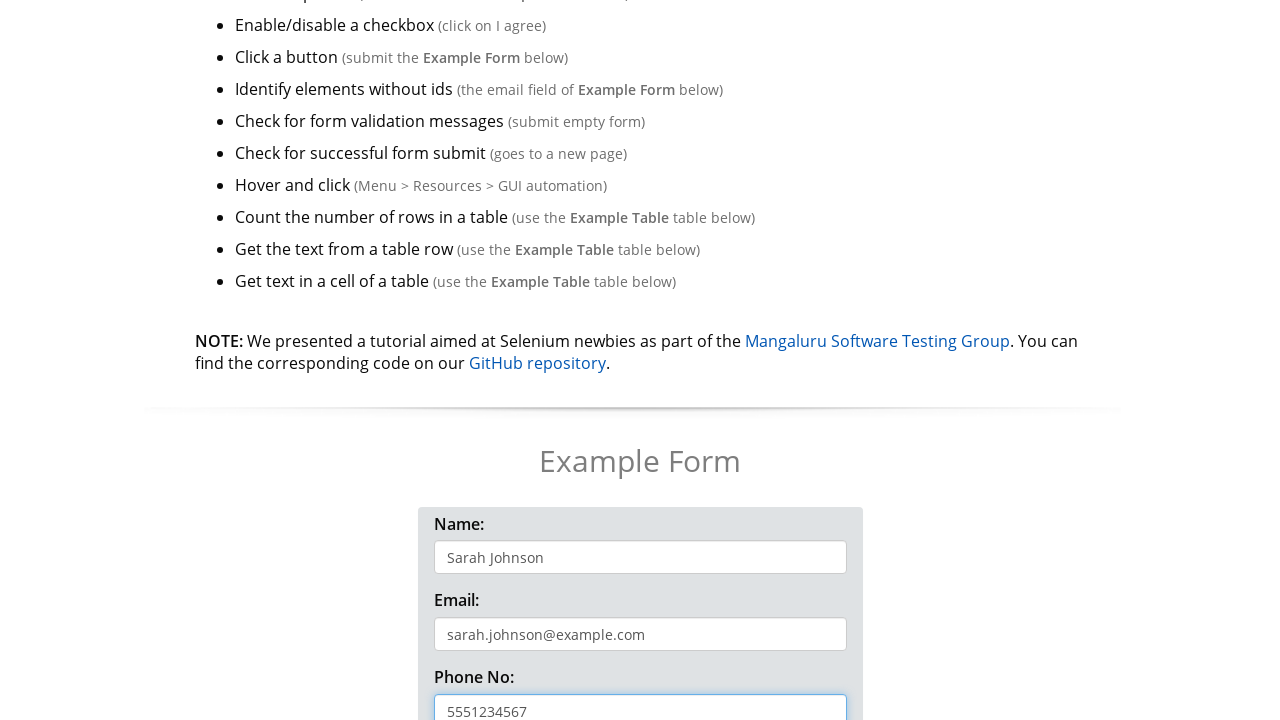